Tests checkbox functionality by toggling two checkboxes - checking the first one and unchecking the second one

Starting URL: http://the-internet.herokuapp.com/checkboxes

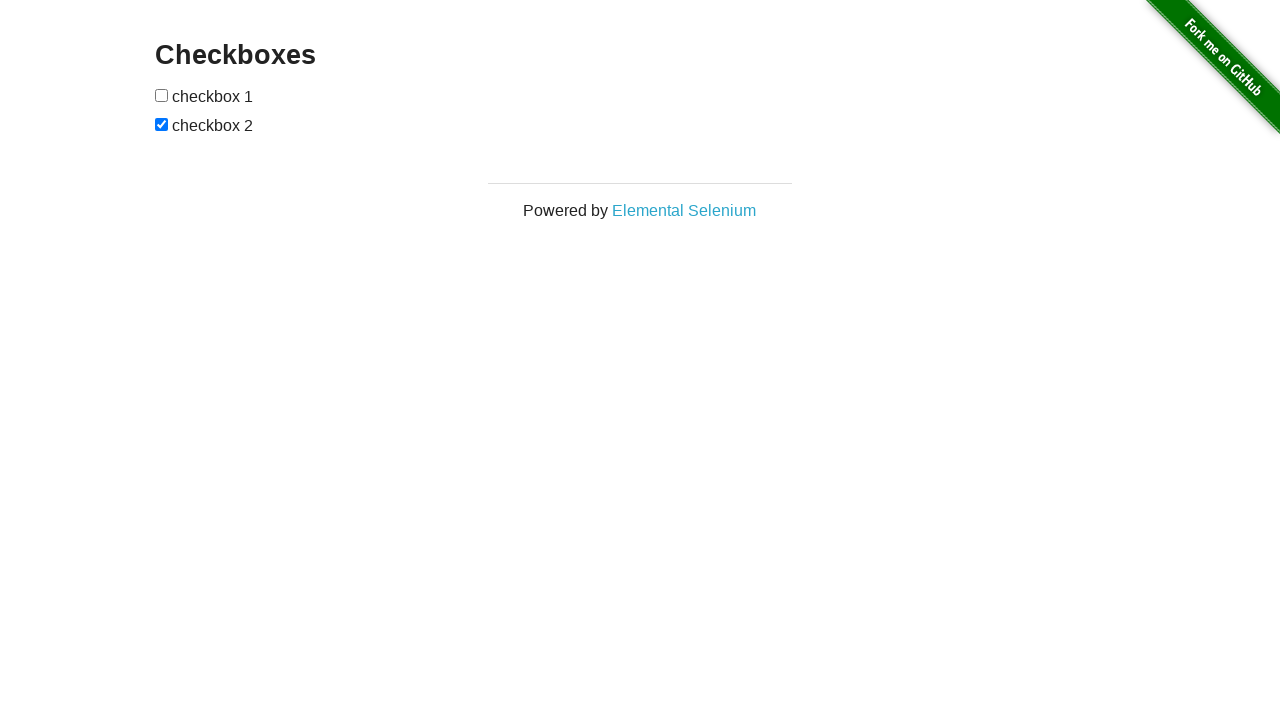

Navigated to checkboxes test page
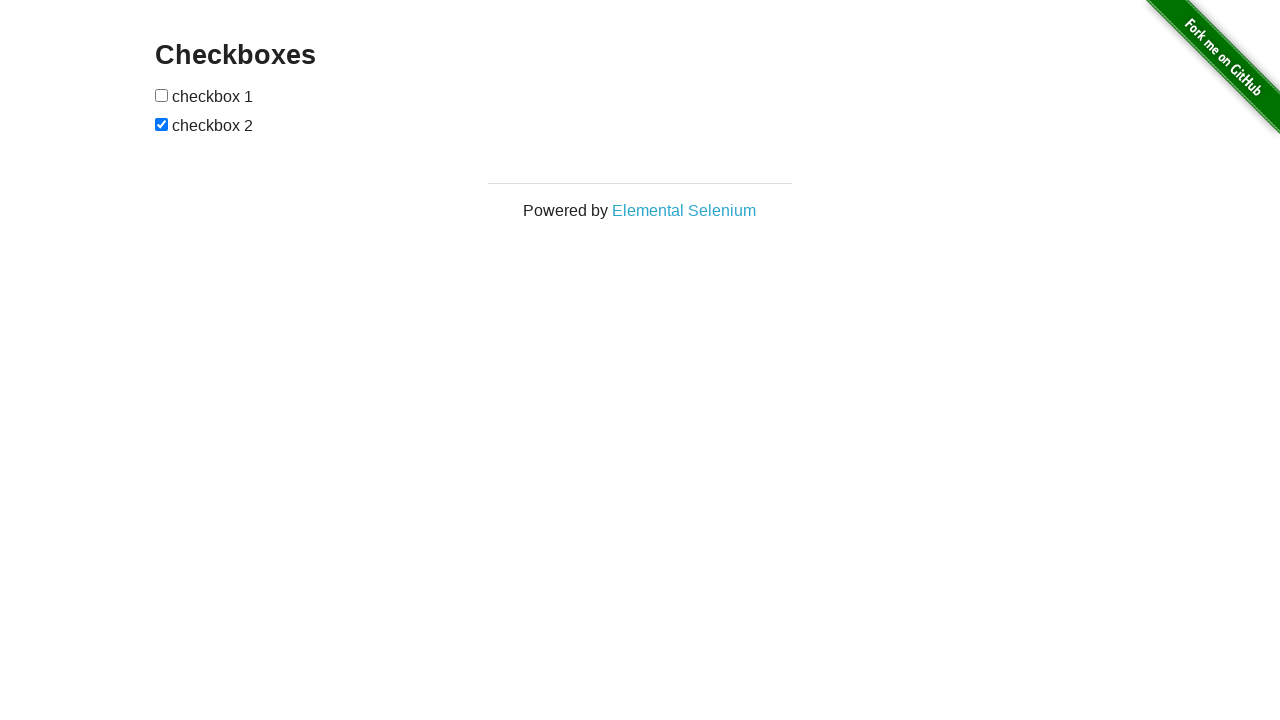

Clicked first checkbox to check it at (162, 95) on xpath=/html/body/div[2]/div/div/form/input[1]
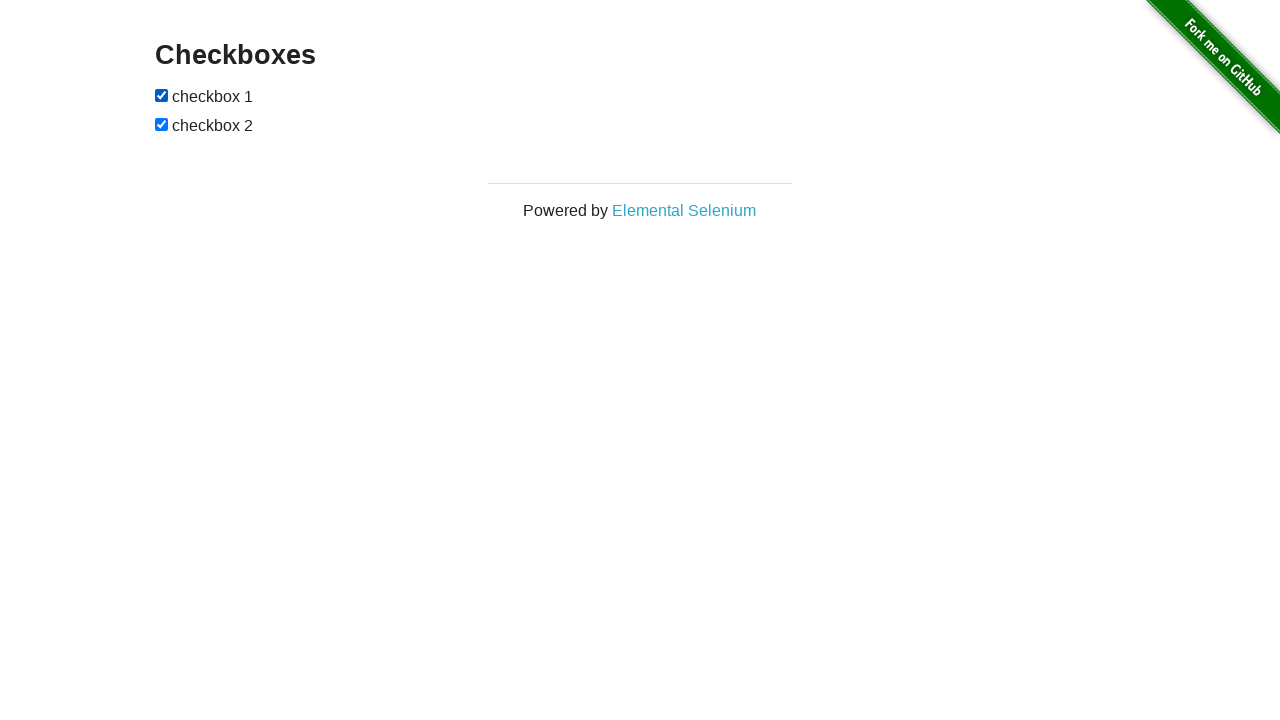

Clicked second checkbox to uncheck it at (162, 124) on xpath=/html/body/div[2]/div/div/form/input[2]
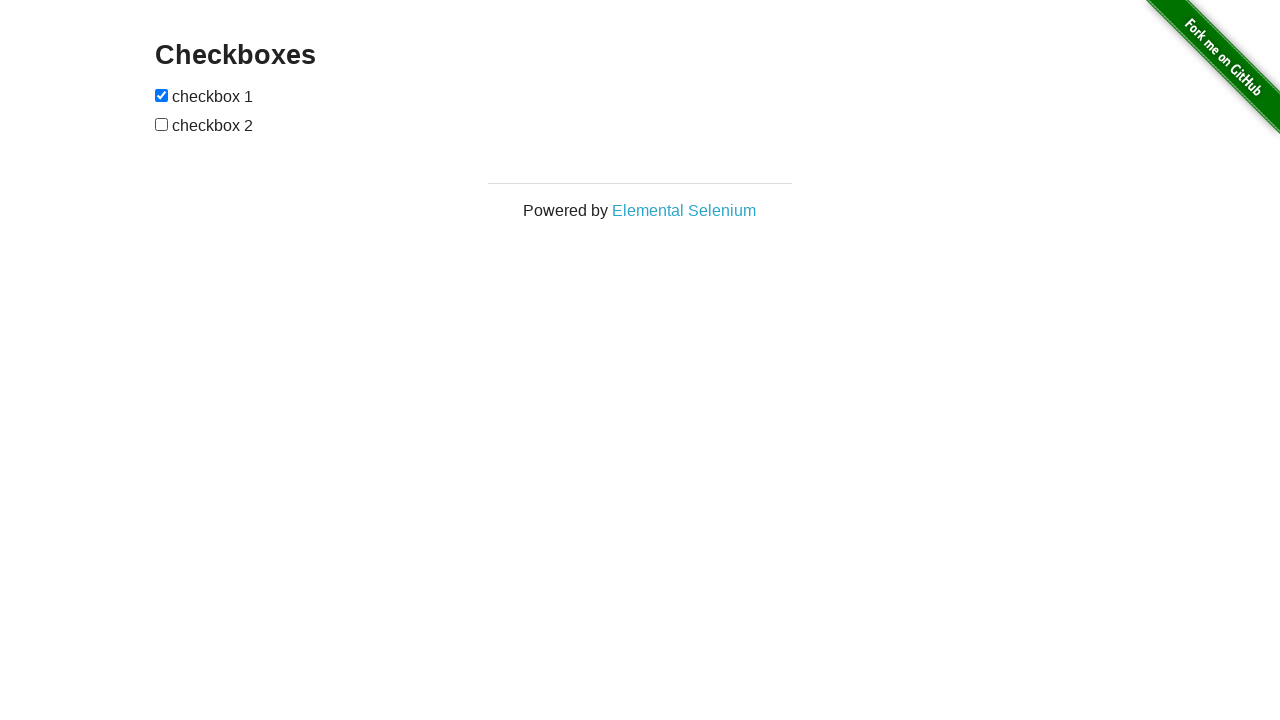

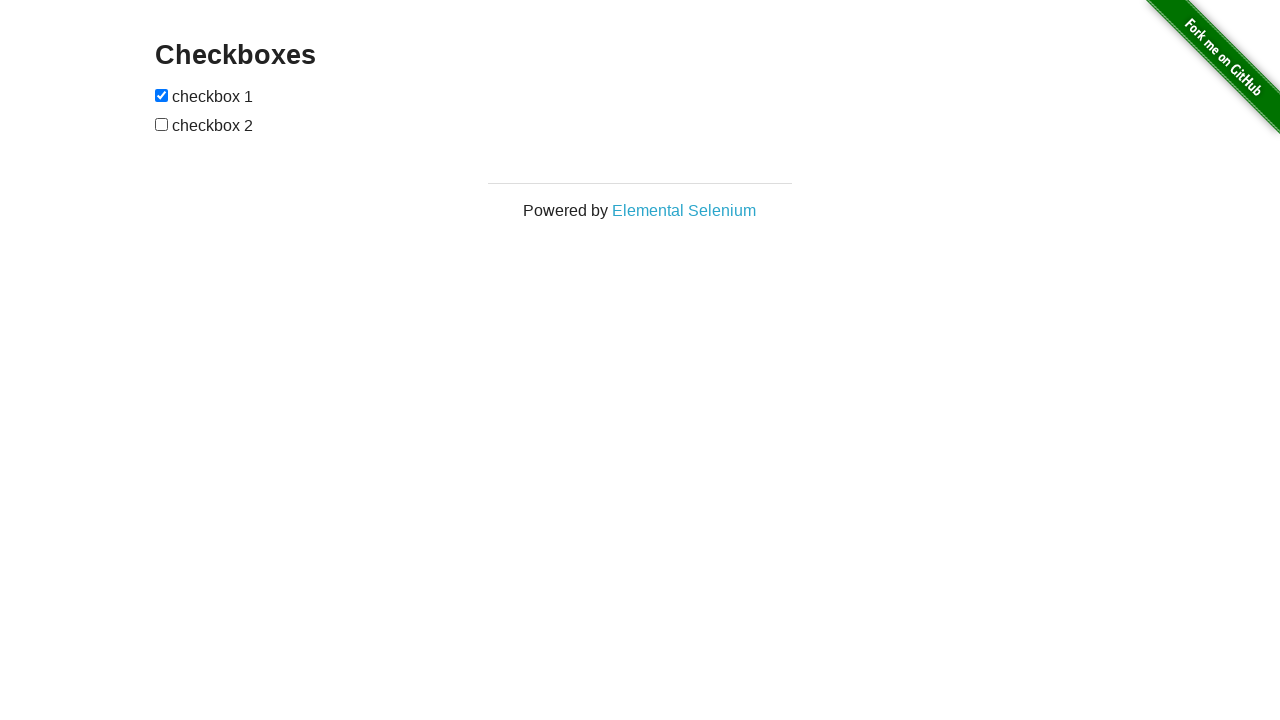